Tests drag-and-drop functionality by using mouse offset movements to drag elements and drop them into a trash bin on a demo page.

Starting URL: https://marcojakob.github.io/dart-dnd/basic/

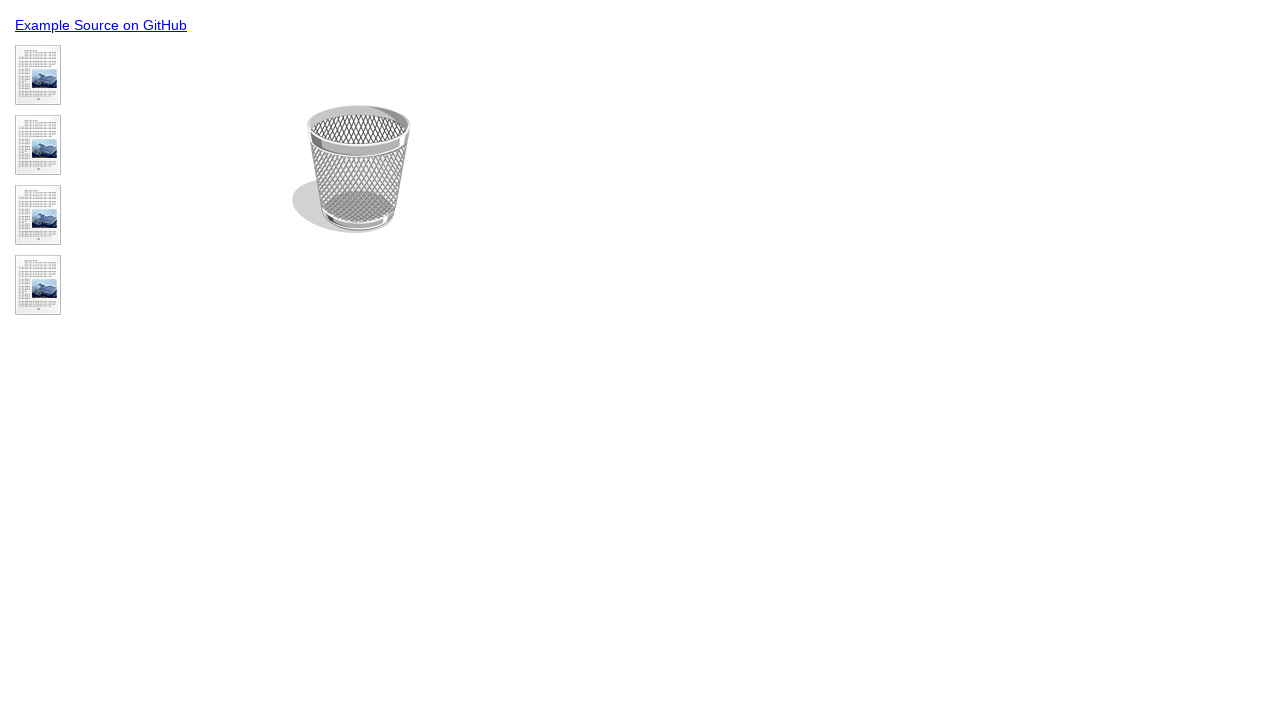

Waited for trash bin element to be visible
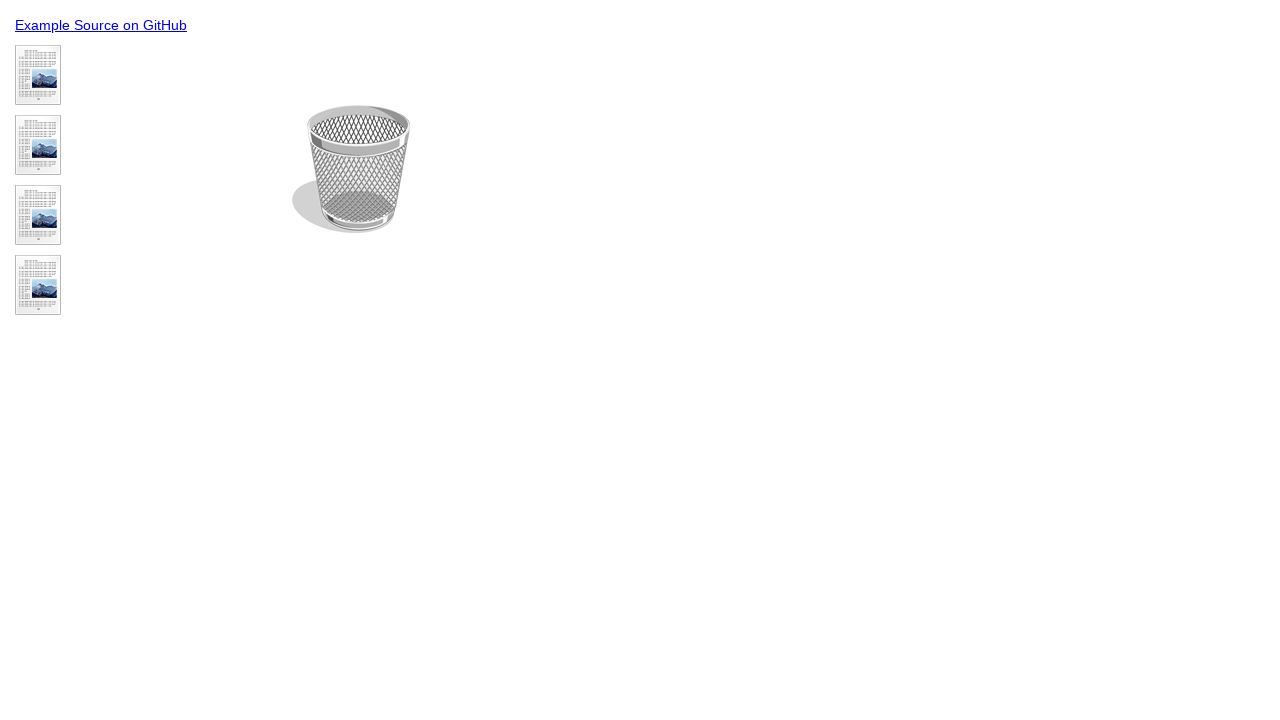

Retrieved bounding box of trash bin for drop target
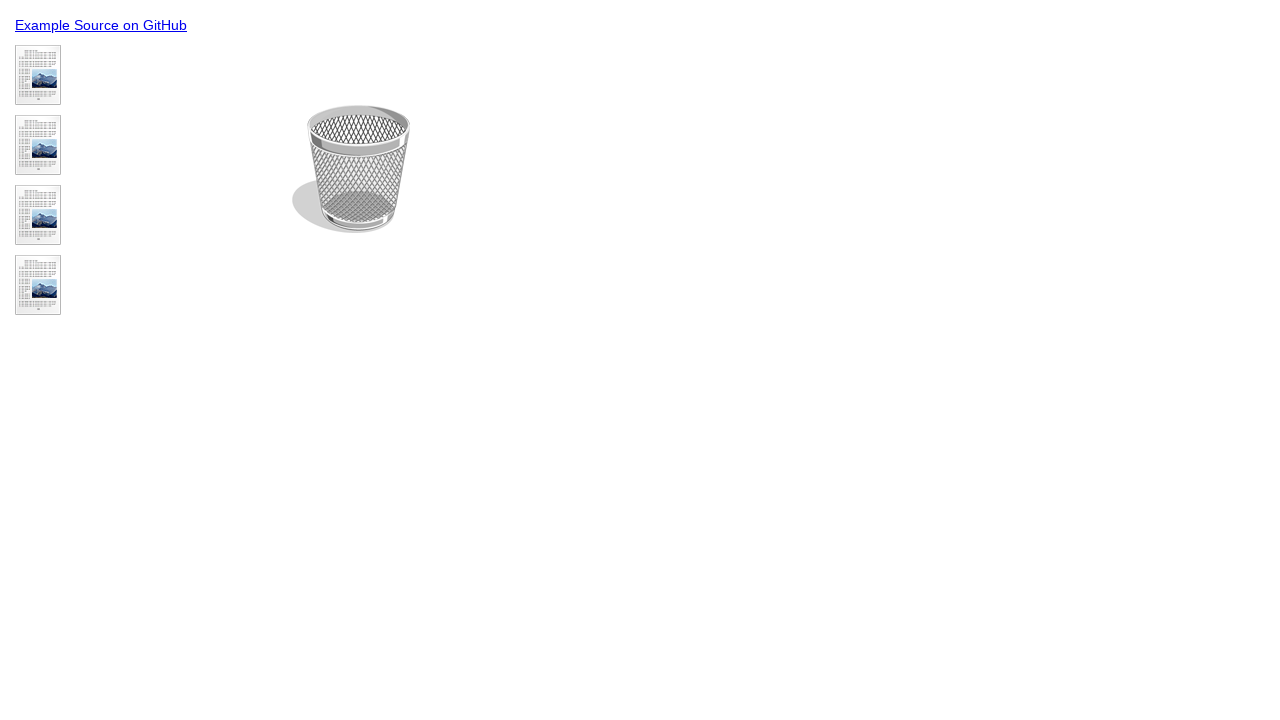

Located all draggable document elements
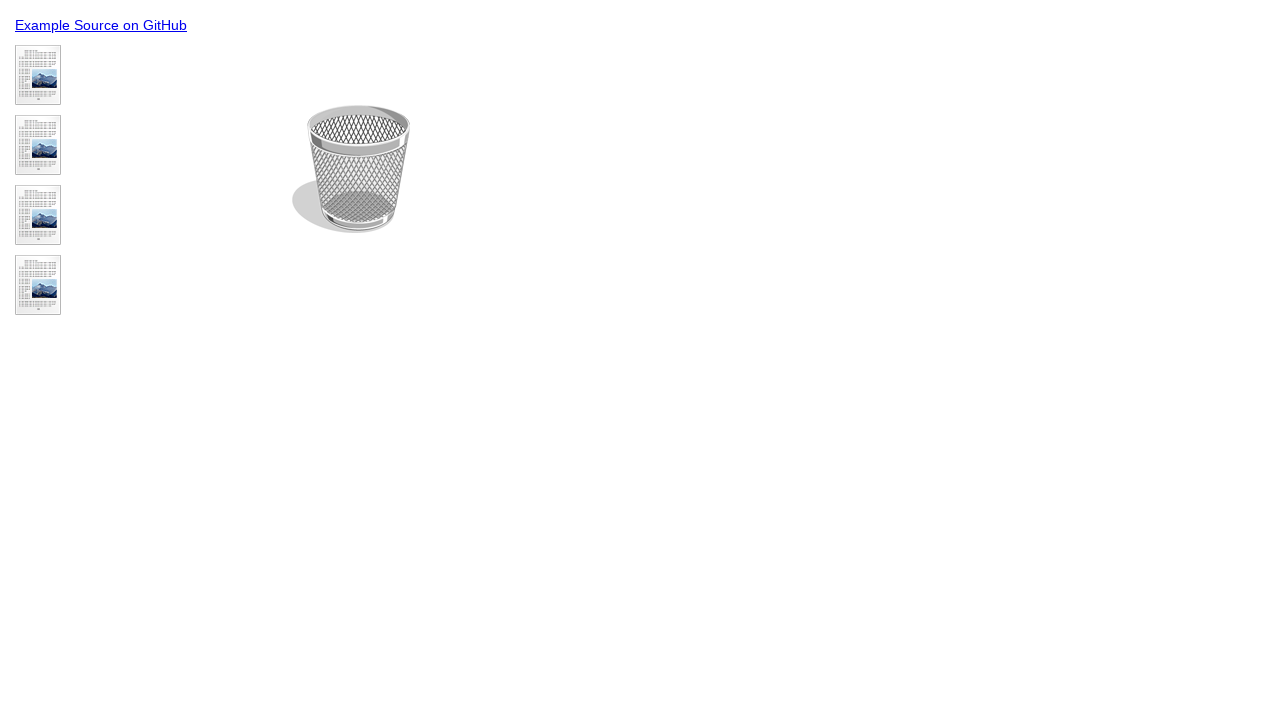

Dragged first document to trash bin at (351, 169)
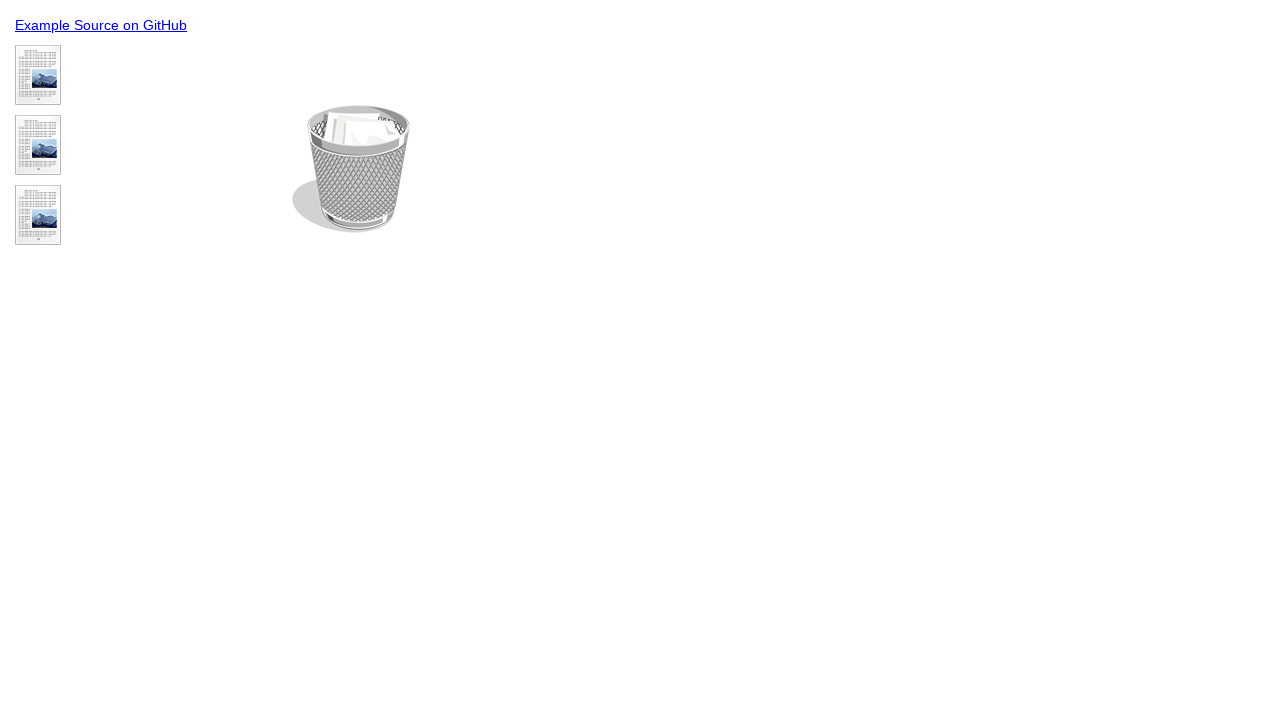

Waited 1000ms for animation to complete
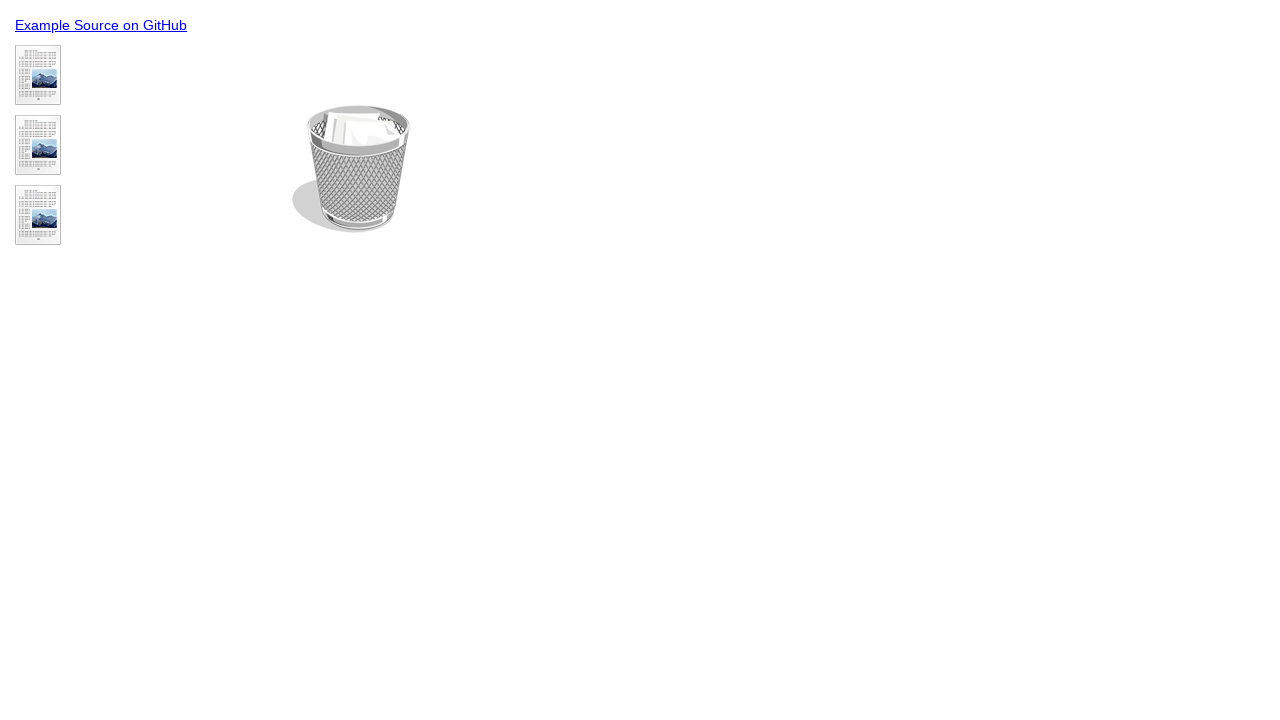

Dragged second document to trash bin at (351, 169)
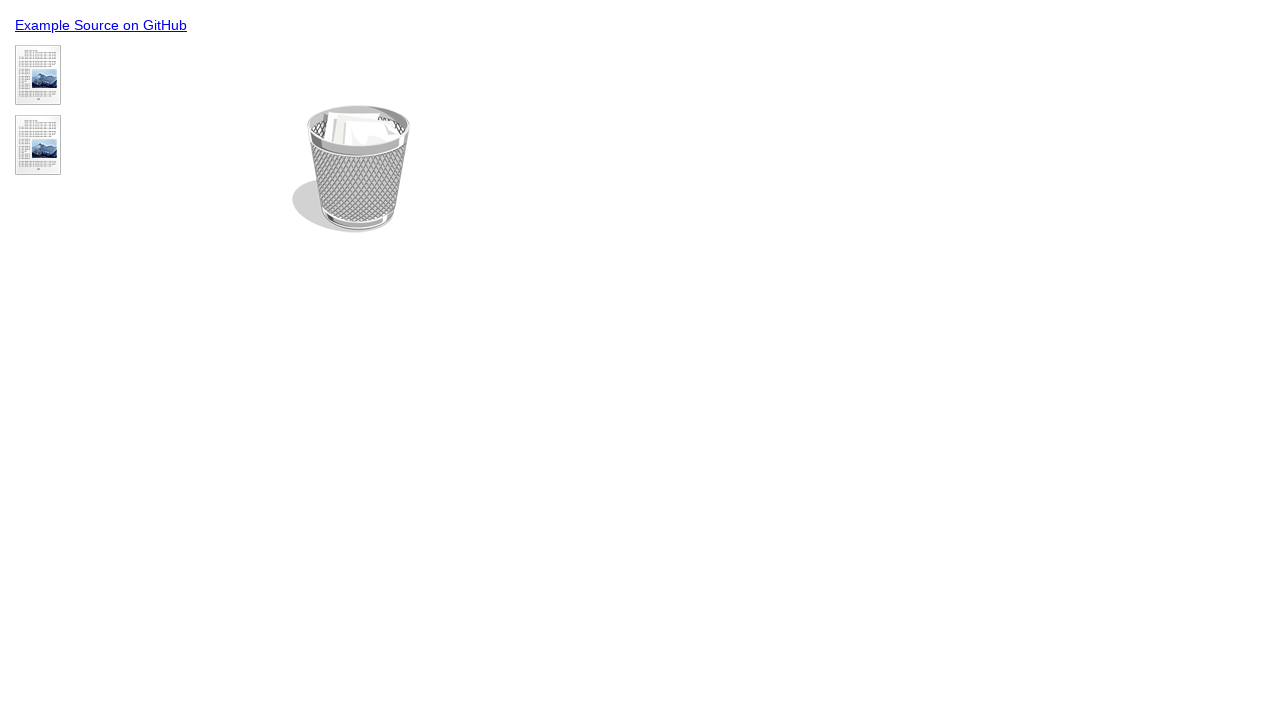

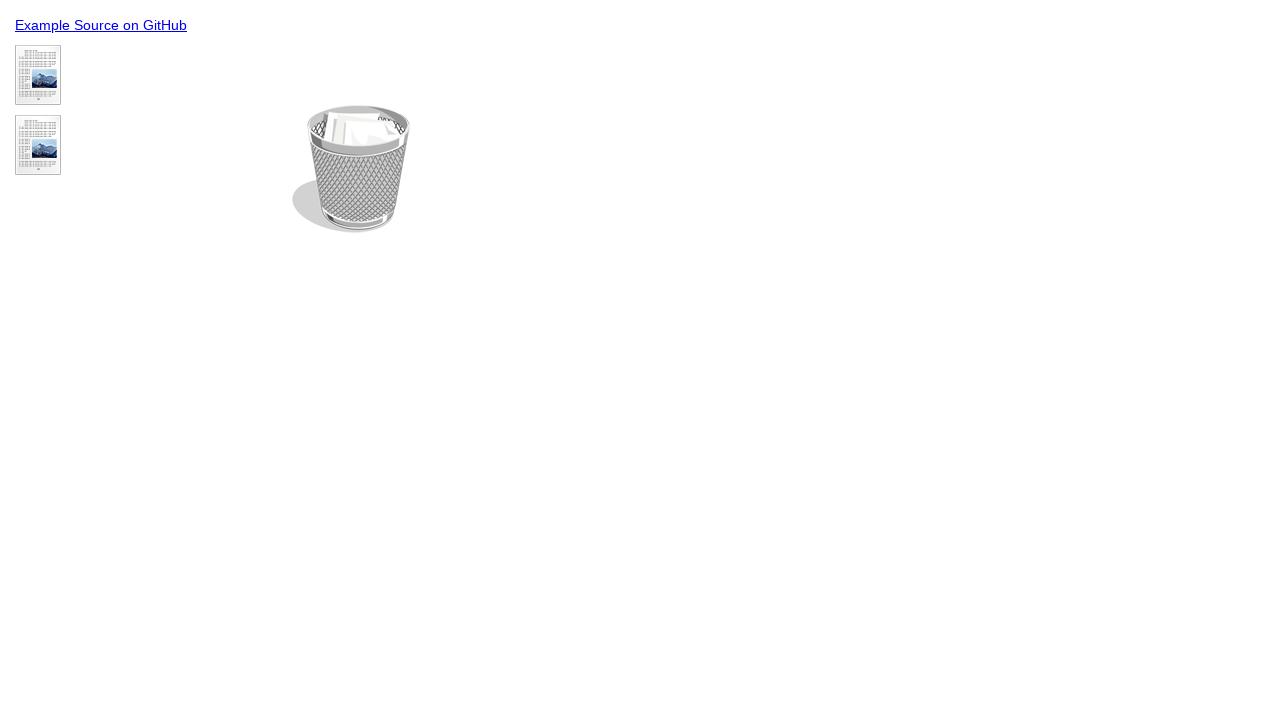